Verifies the page title of the OrangeHRM application

Starting URL: https://opensource-demo.orangehrmlive.com/web/index.php/auth/login

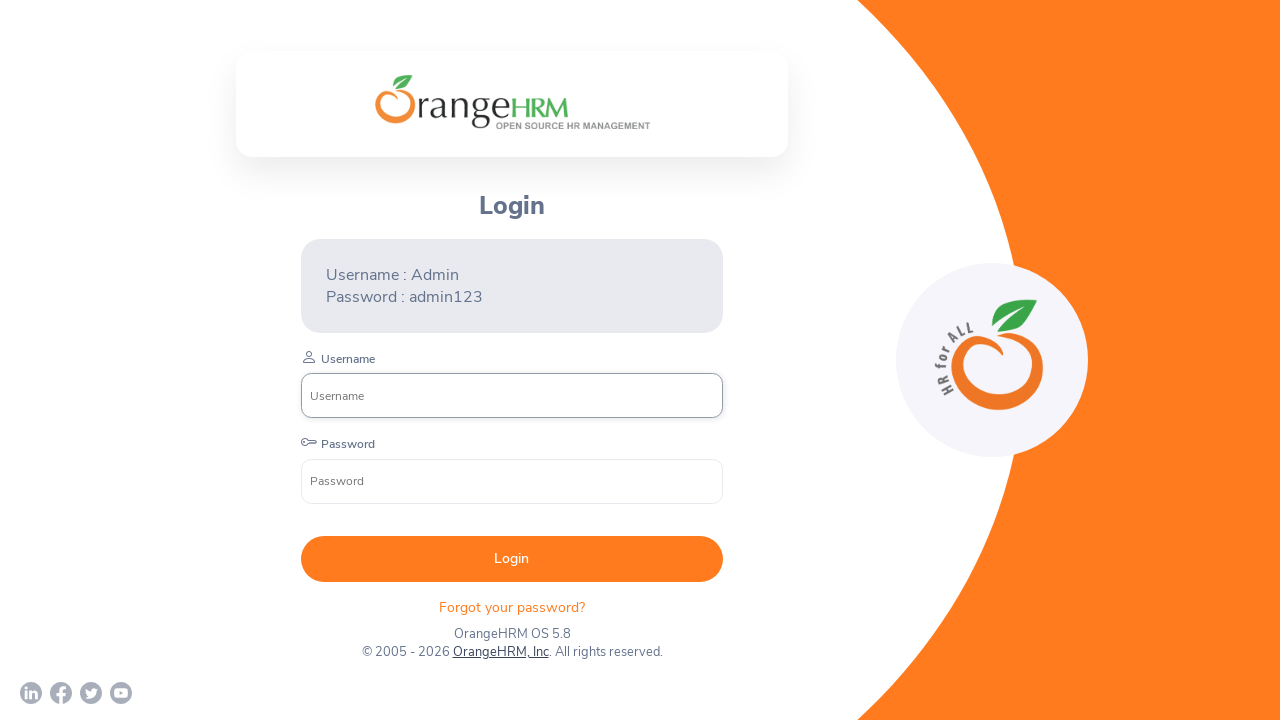

Retrieved page title from OrangeHRM login page
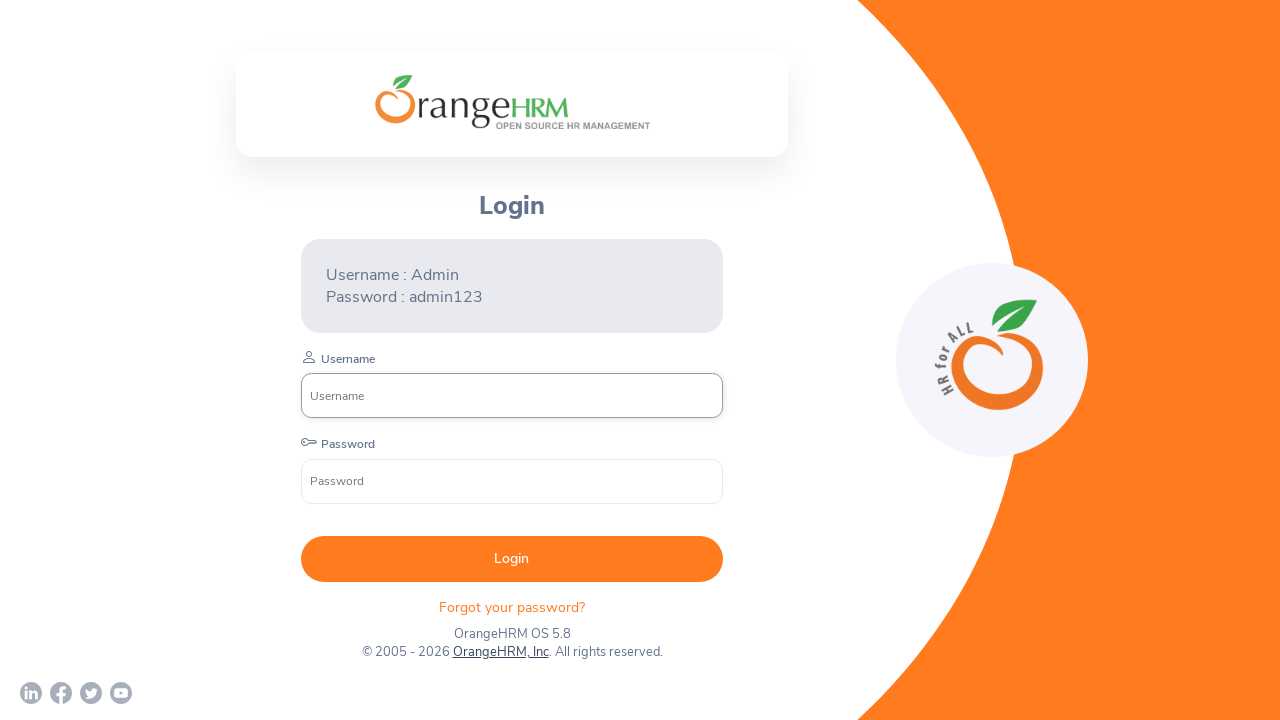

Verified page title contains 'OrangeHRM'
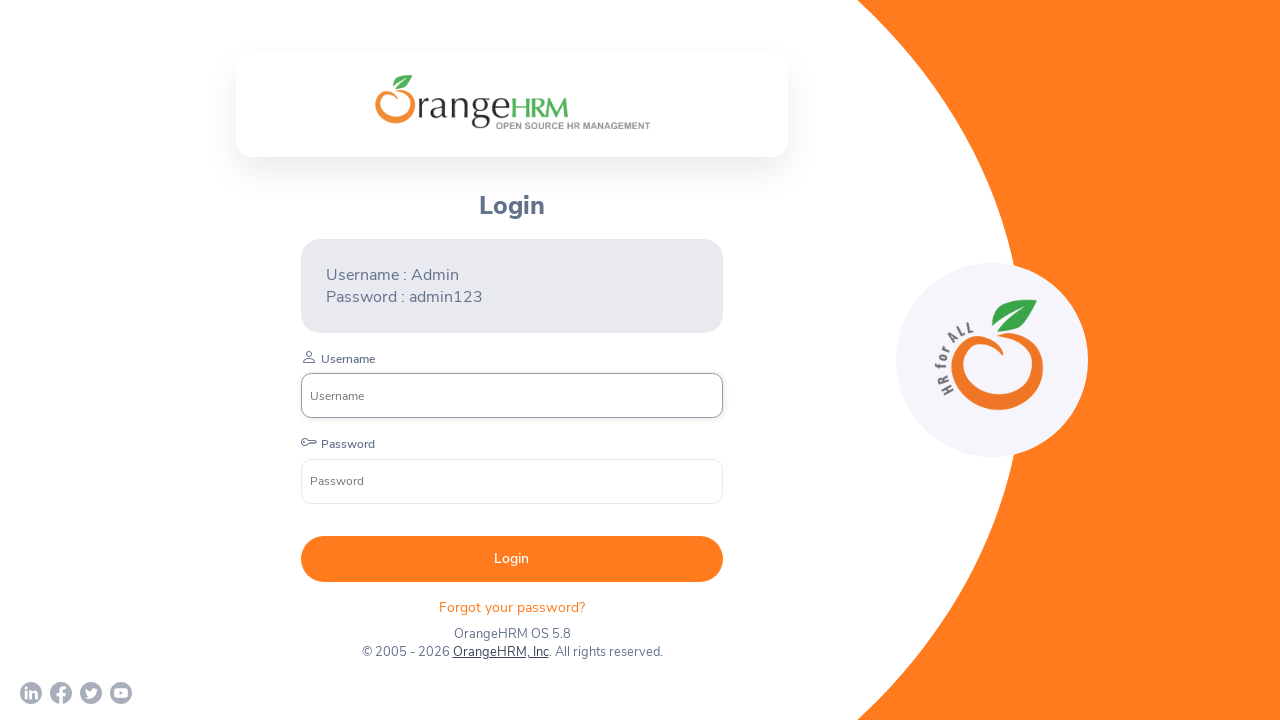

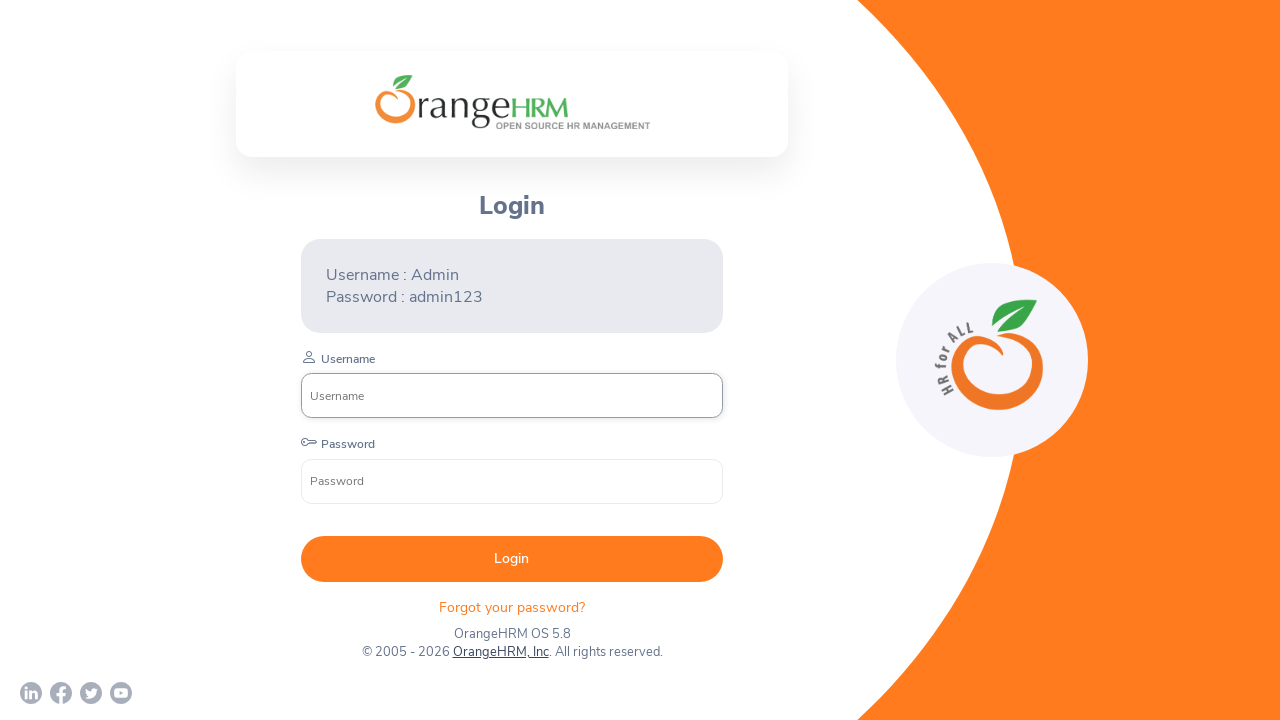